Completes the full booking flow: selects cities, chooses a flight, fills in personal information, and submits the purchase

Starting URL: https://blazedemo.com/

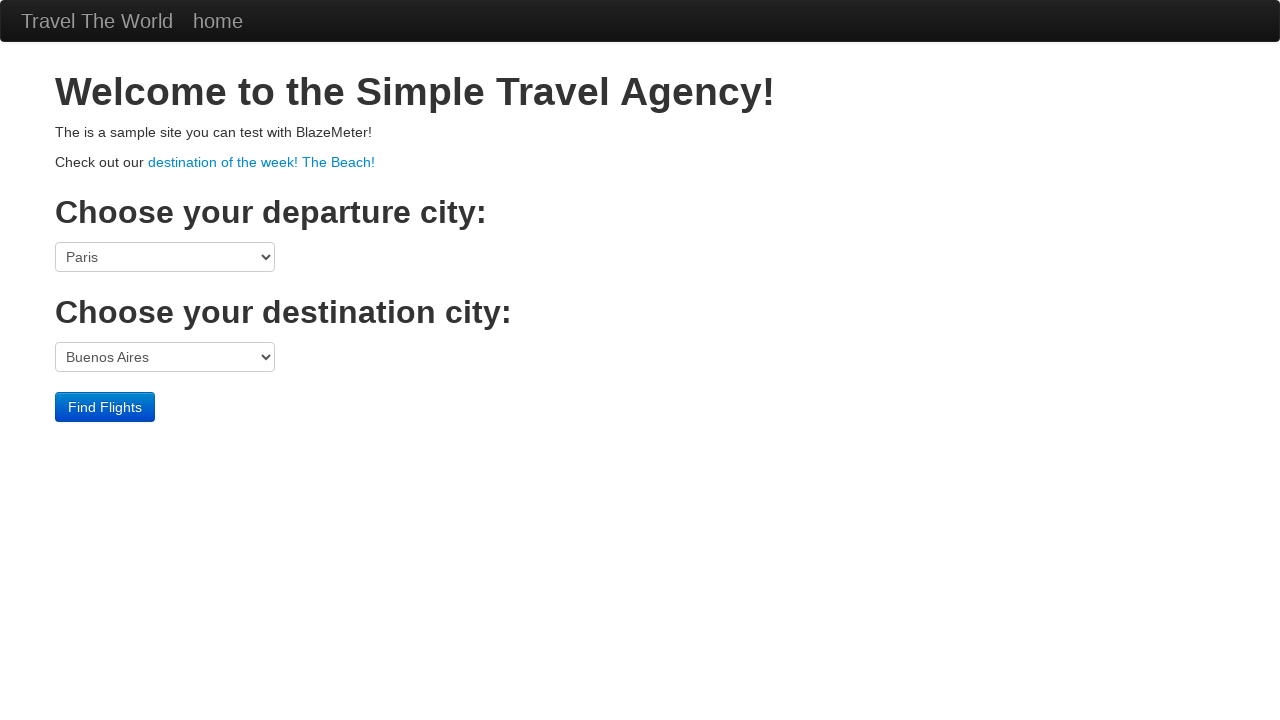

Selected Paris as departure city on select[name='fromPort']
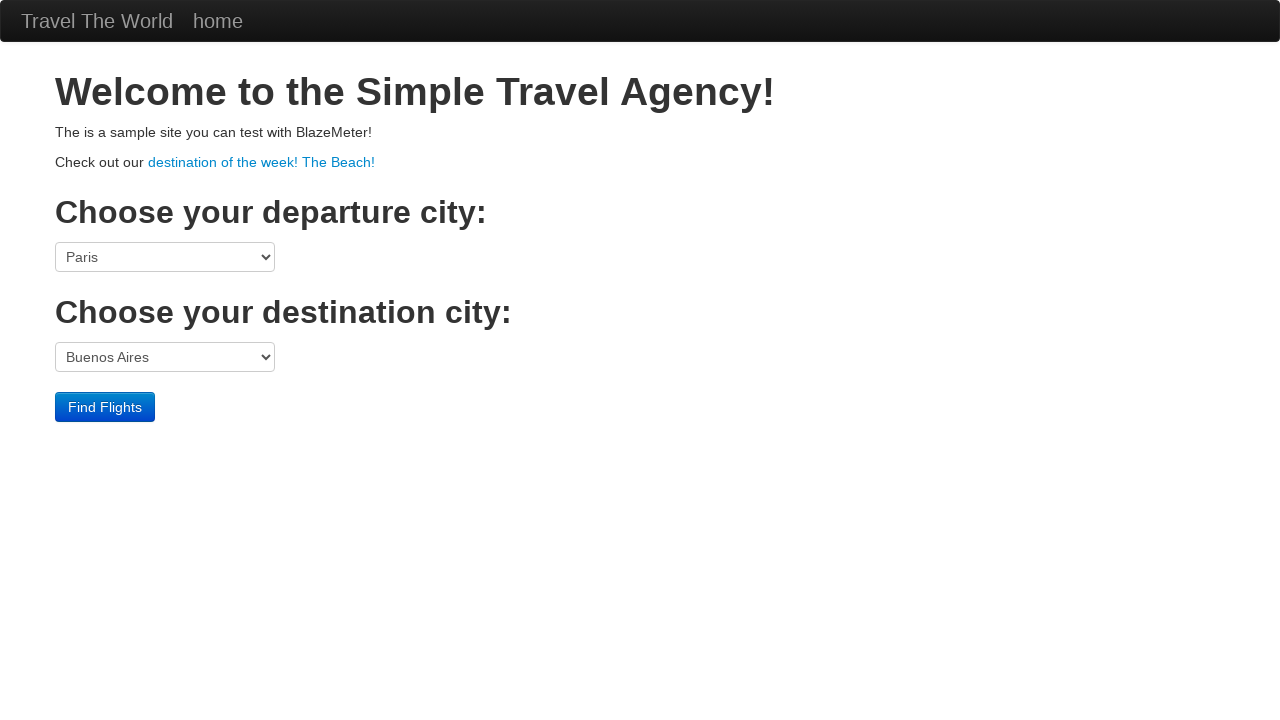

Selected Rome as destination city on select[name='toPort']
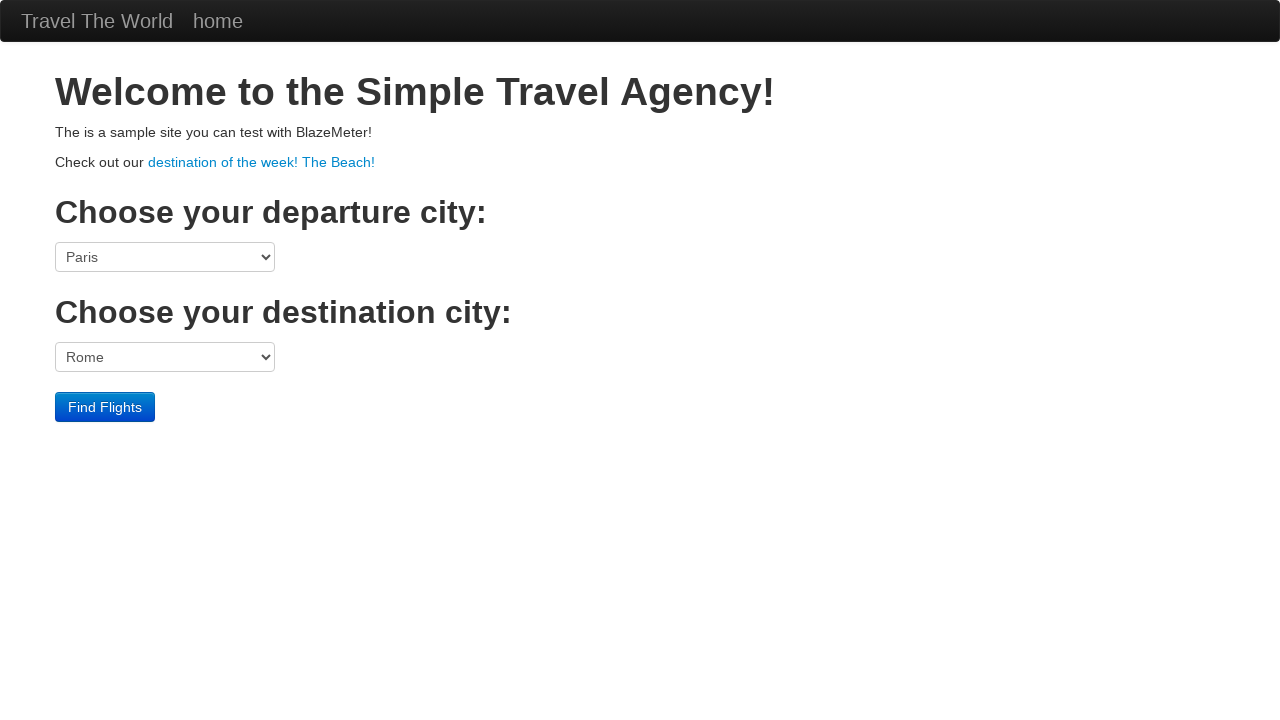

Clicked Find Flights button to search for available flights at (105, 407) on input[type='submit']
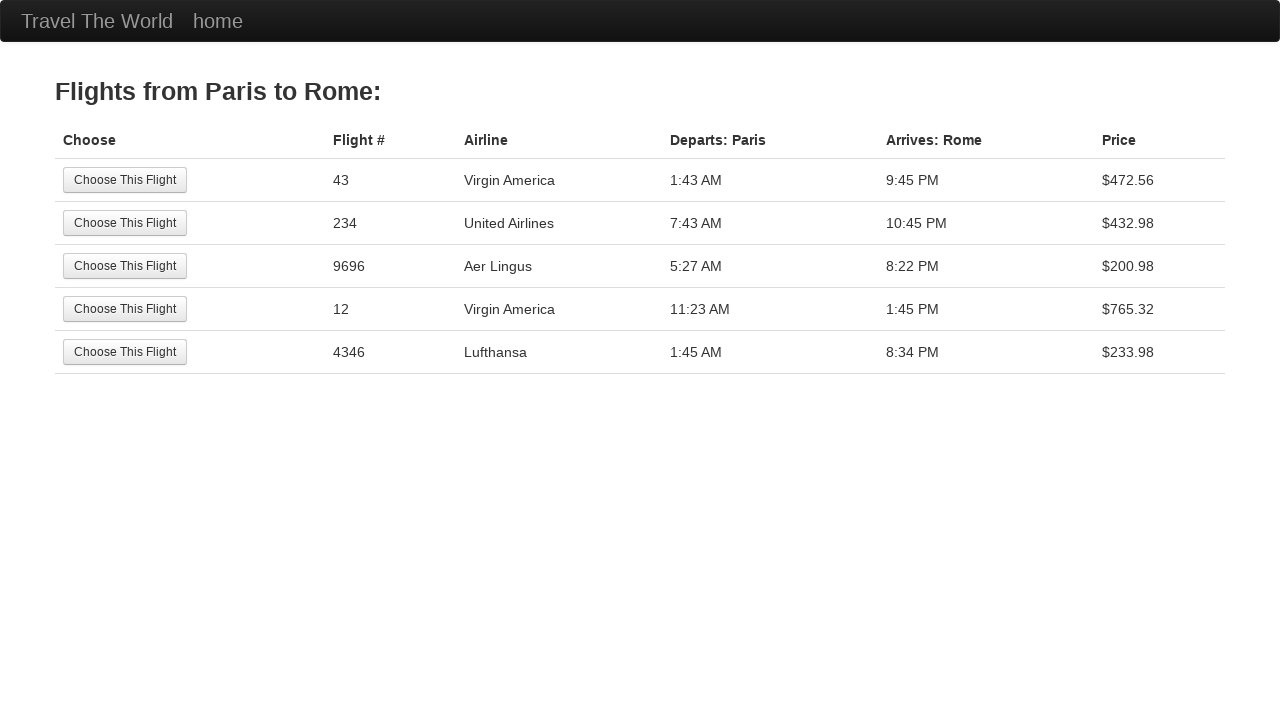

Selected a flight by clicking Choose This Flight button at (125, 180) on input[value='Choose This Flight']
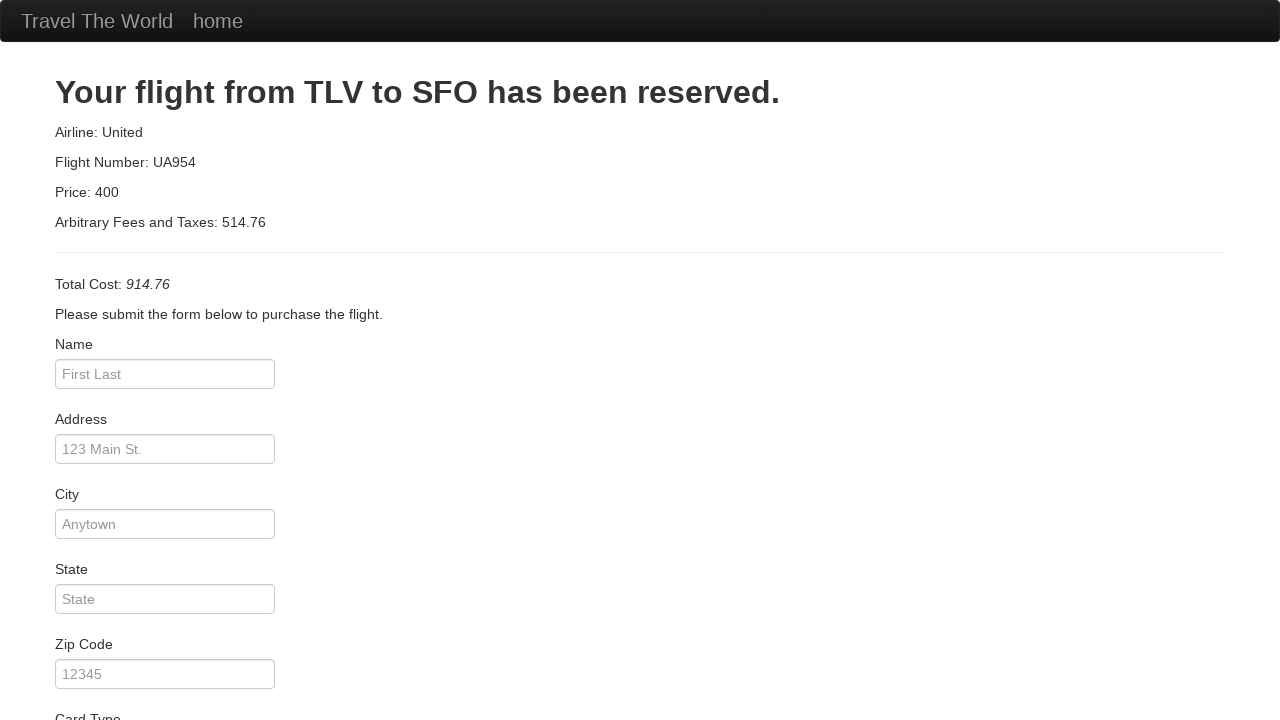

Entered passenger name 'Tron Ho' on input[name='inputName']
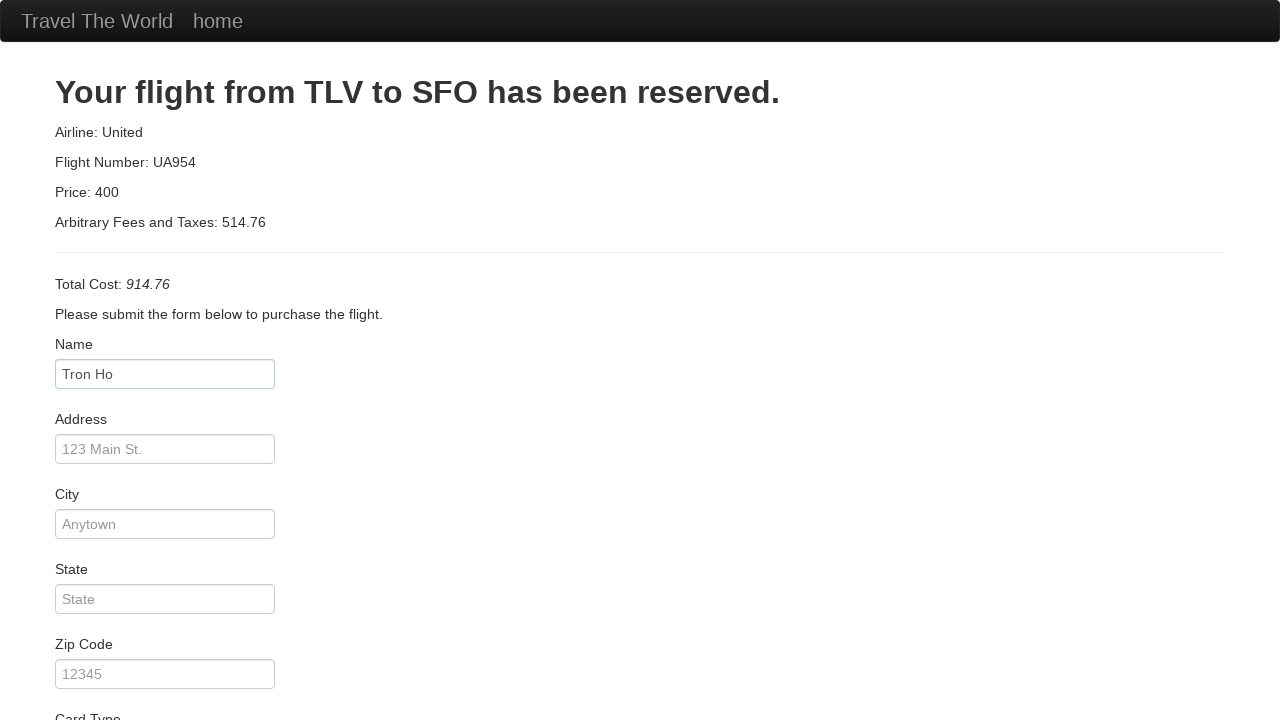

Entered address '364 Cong Hoa' on input[name='address']
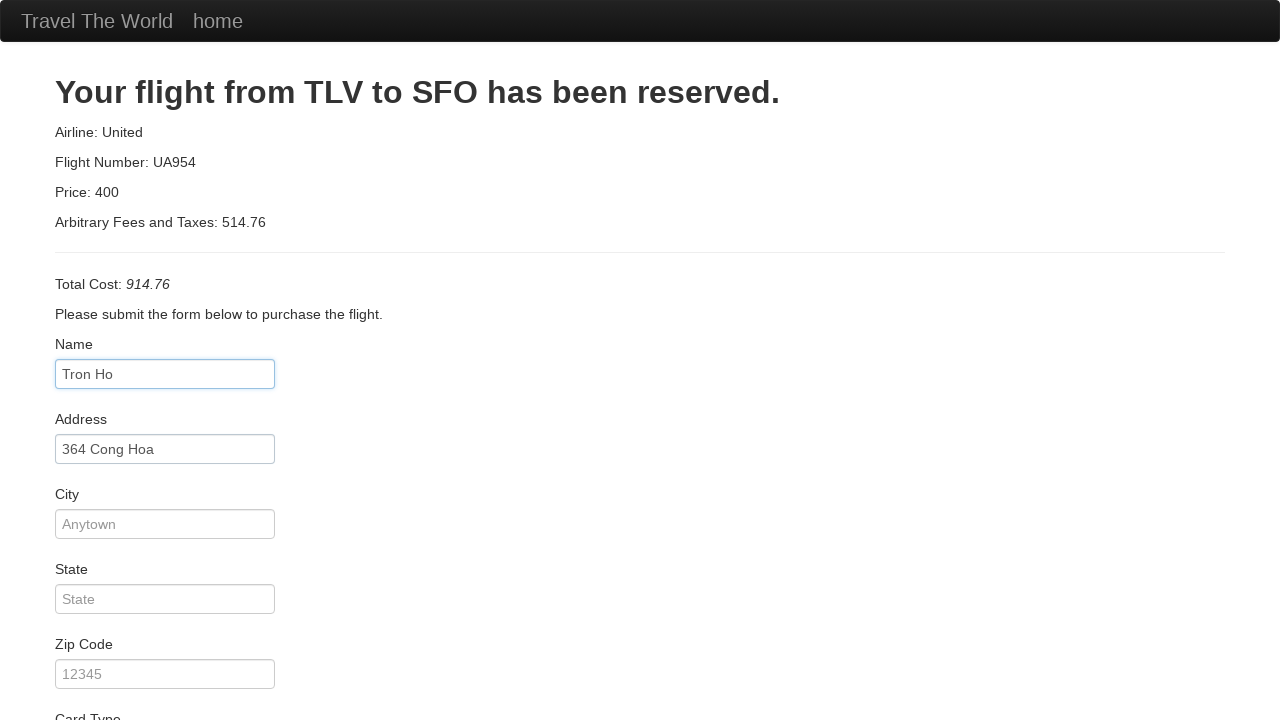

Selected Visa as payment card type on select[name='cardType']
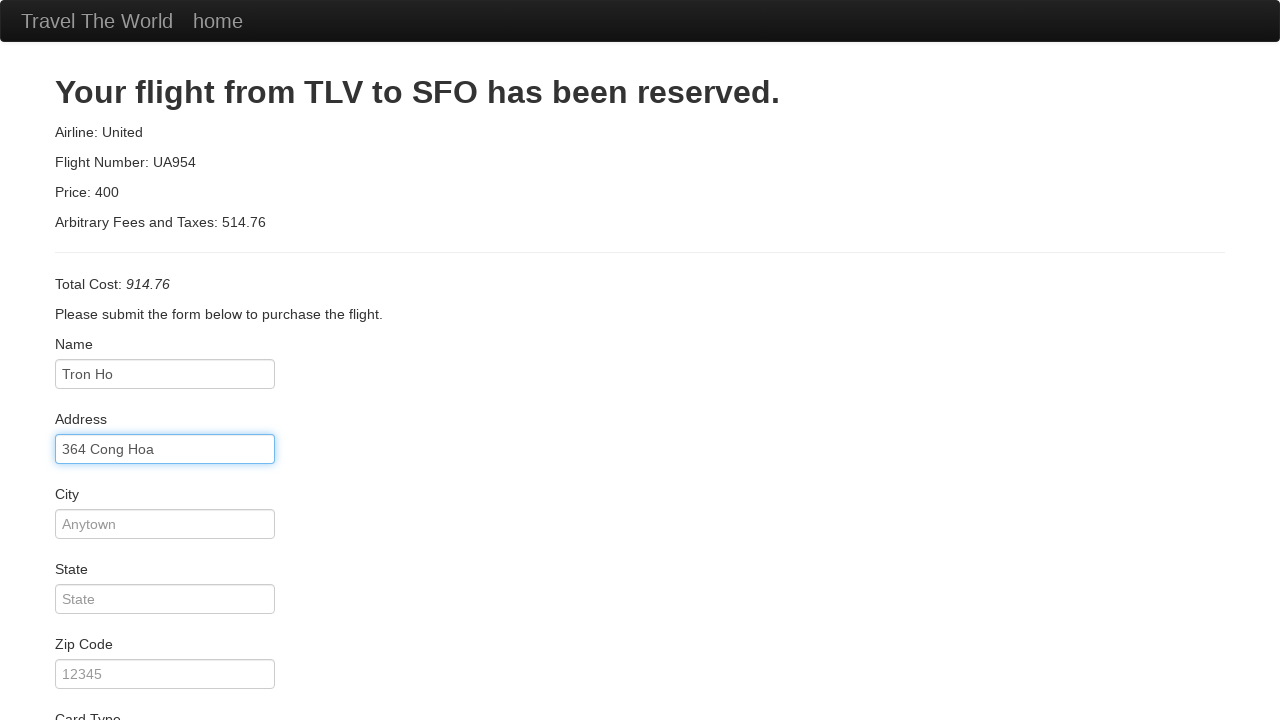

Checked 'Remember Me' checkbox at (62, 656) on input[name='rememberMe']
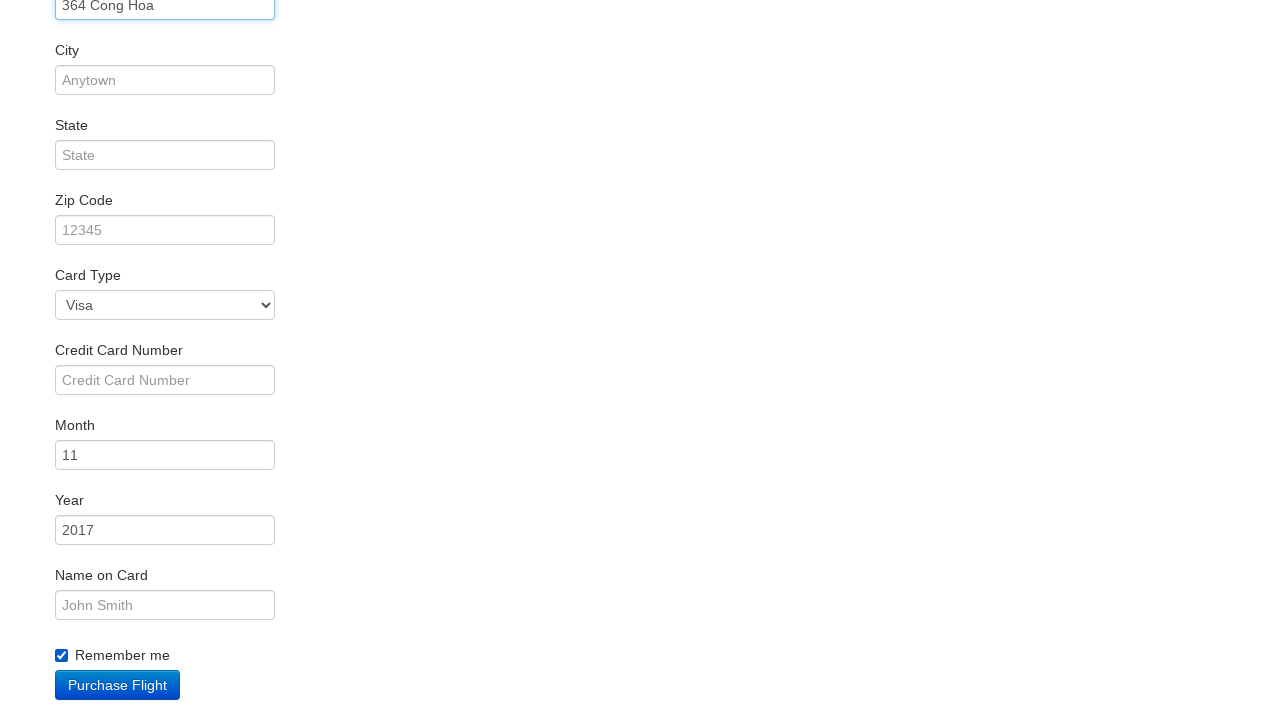

Clicked Purchase Flight button to complete the booking at (118, 685) on input[value='Purchase Flight']
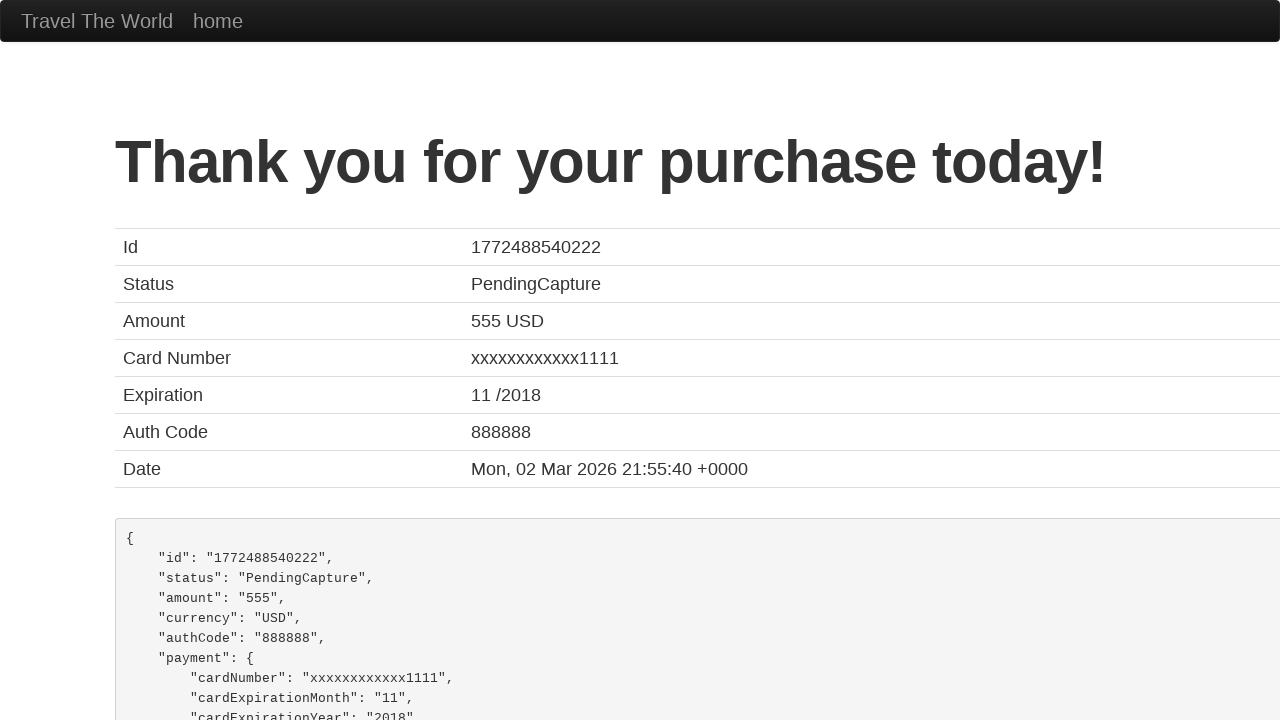

Booking confirmation page loaded successfully
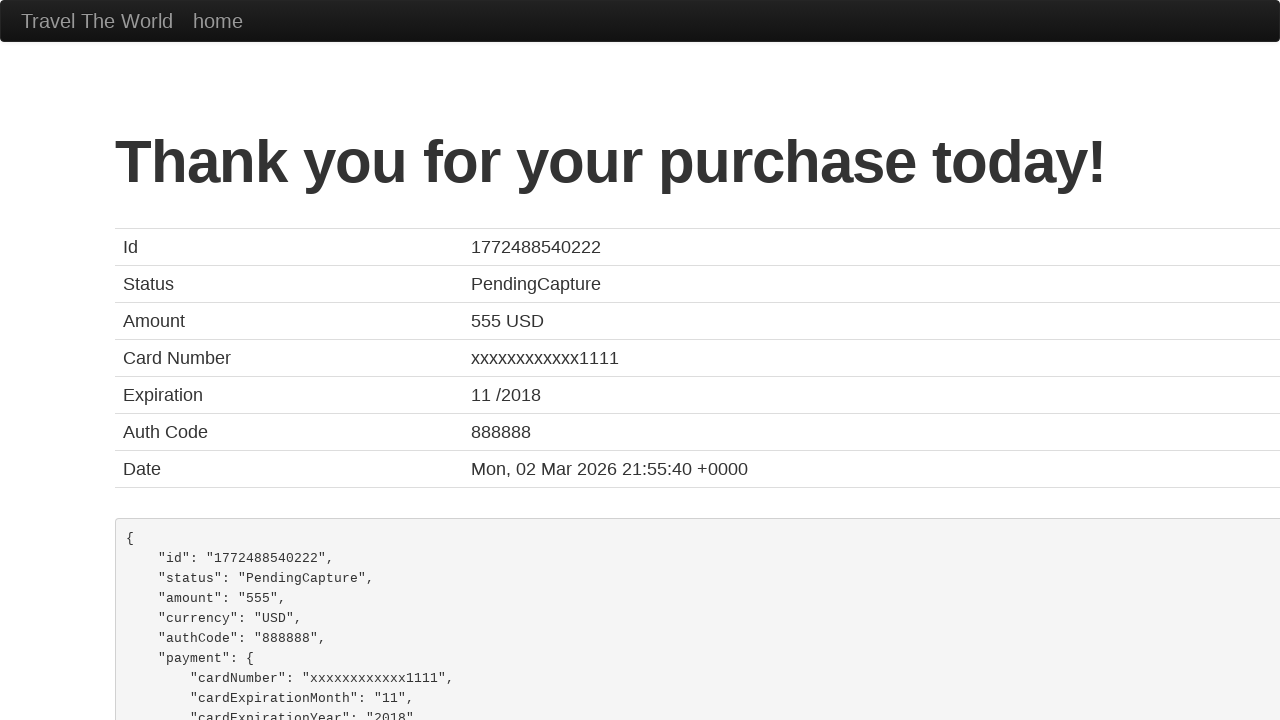

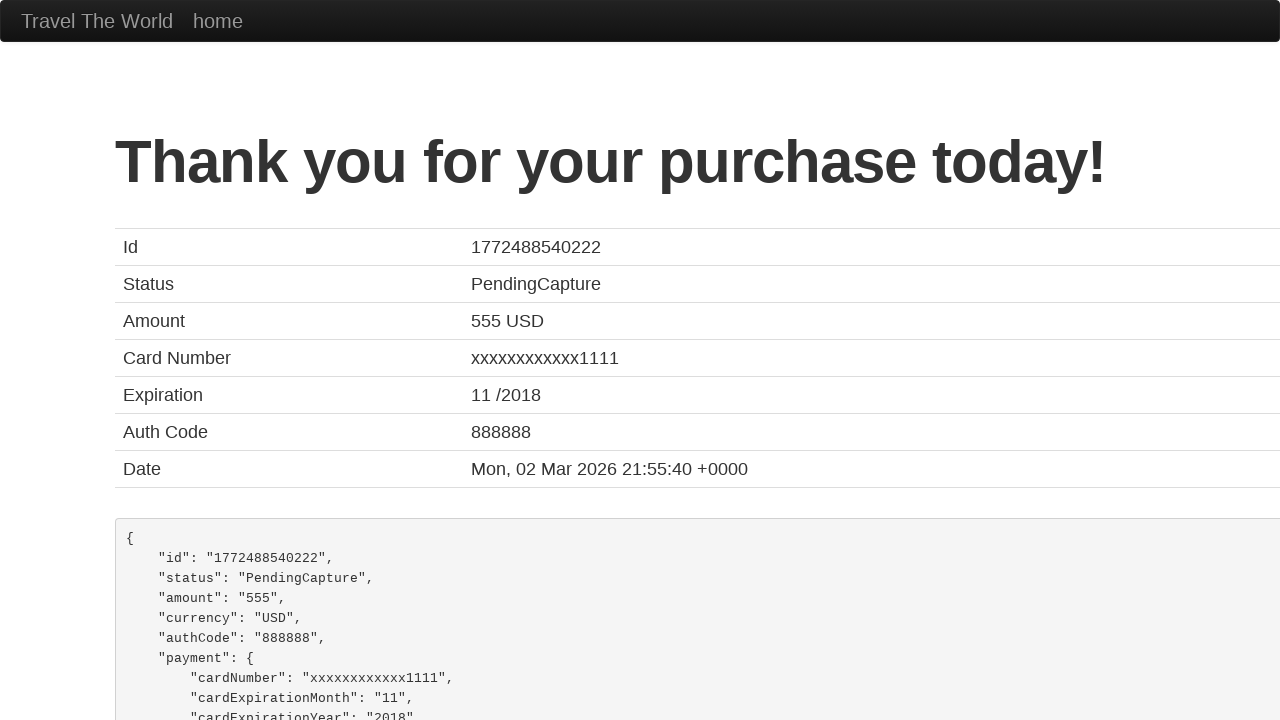